Tests basic browser navigation on NASA website including navigating to a subpage, going back, and going forward in browser history

Starting URL: https://www.nasa.gov/

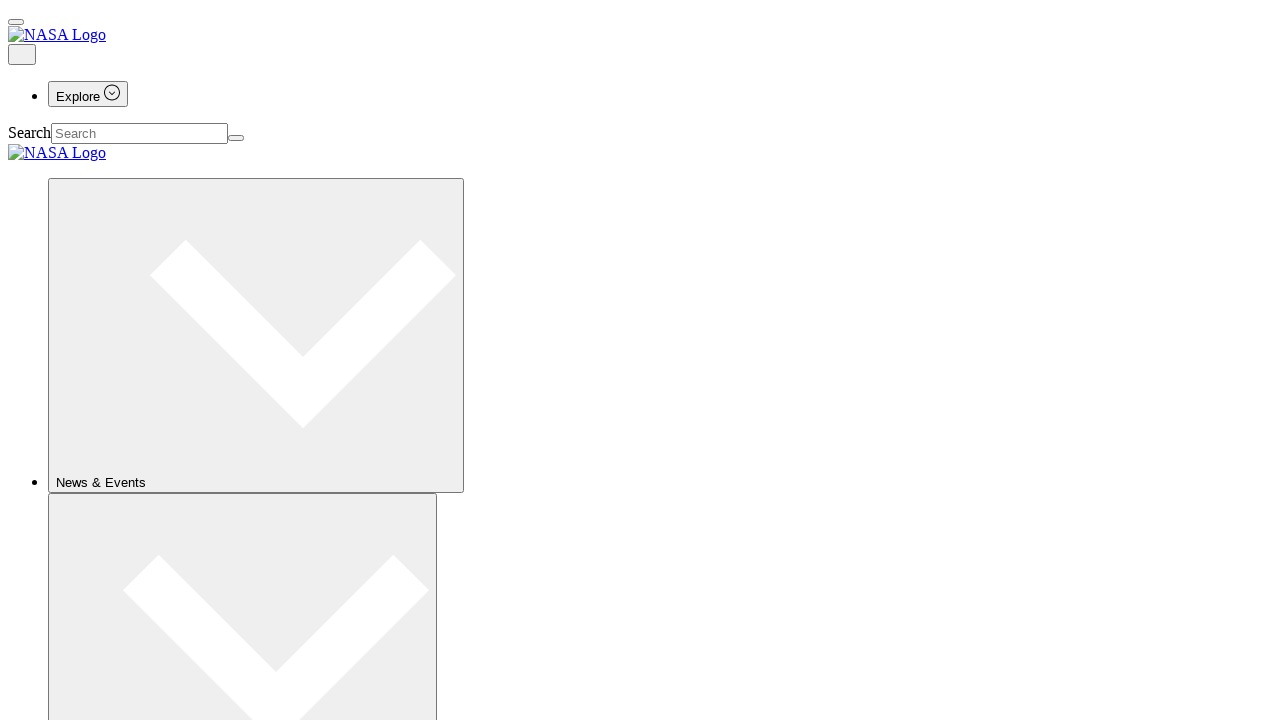

Reloaded the NASA homepage
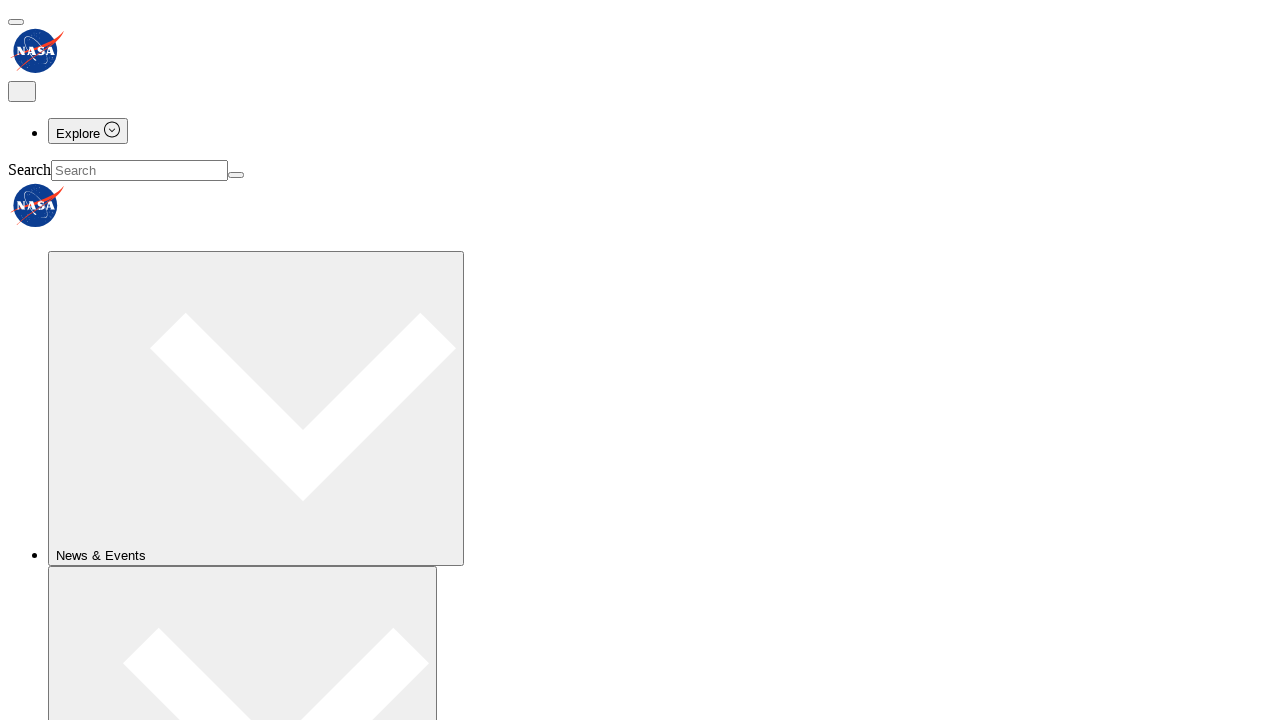

Navigated to NASA humans in space topic page
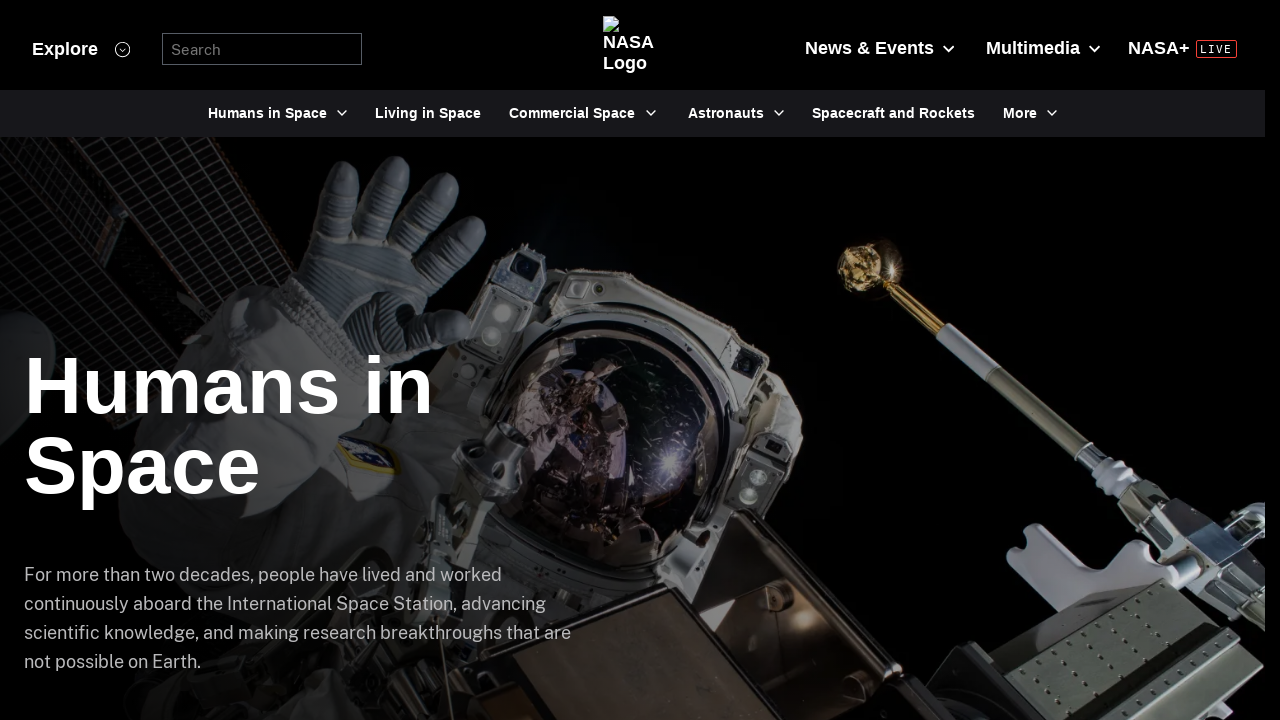

Navigated back to NASA homepage
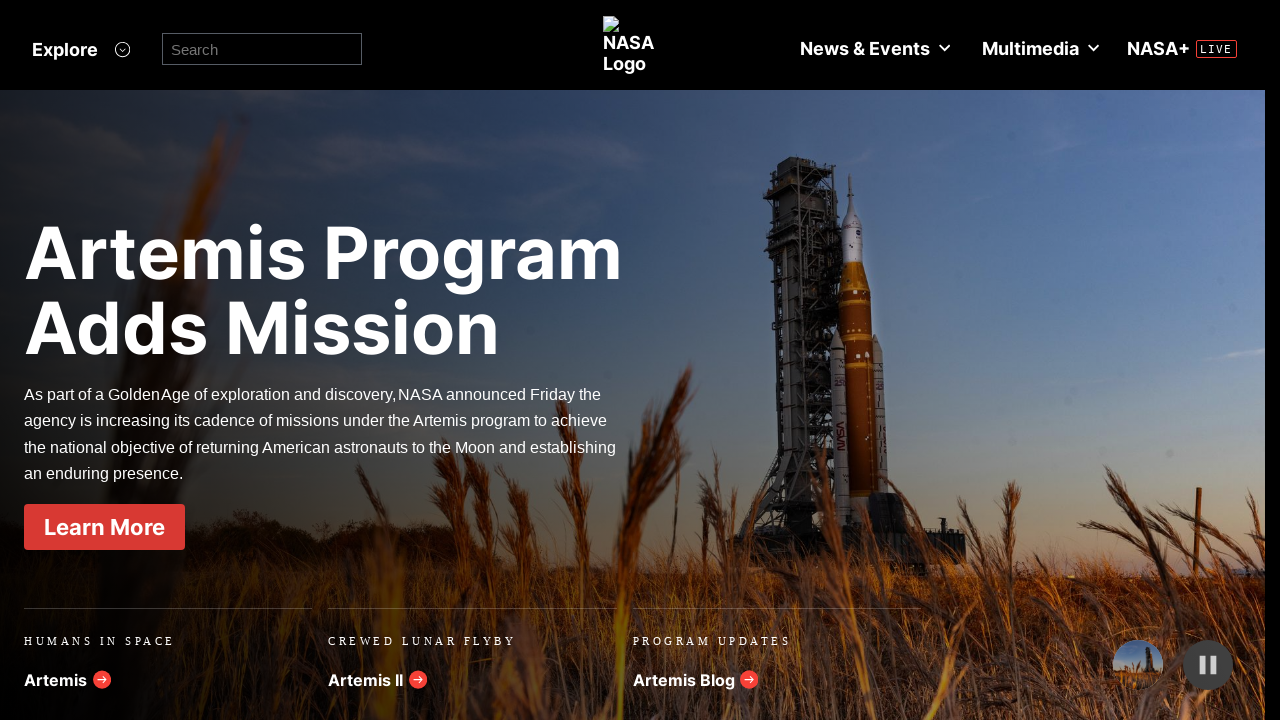

Navigated forward to humans in space topic page
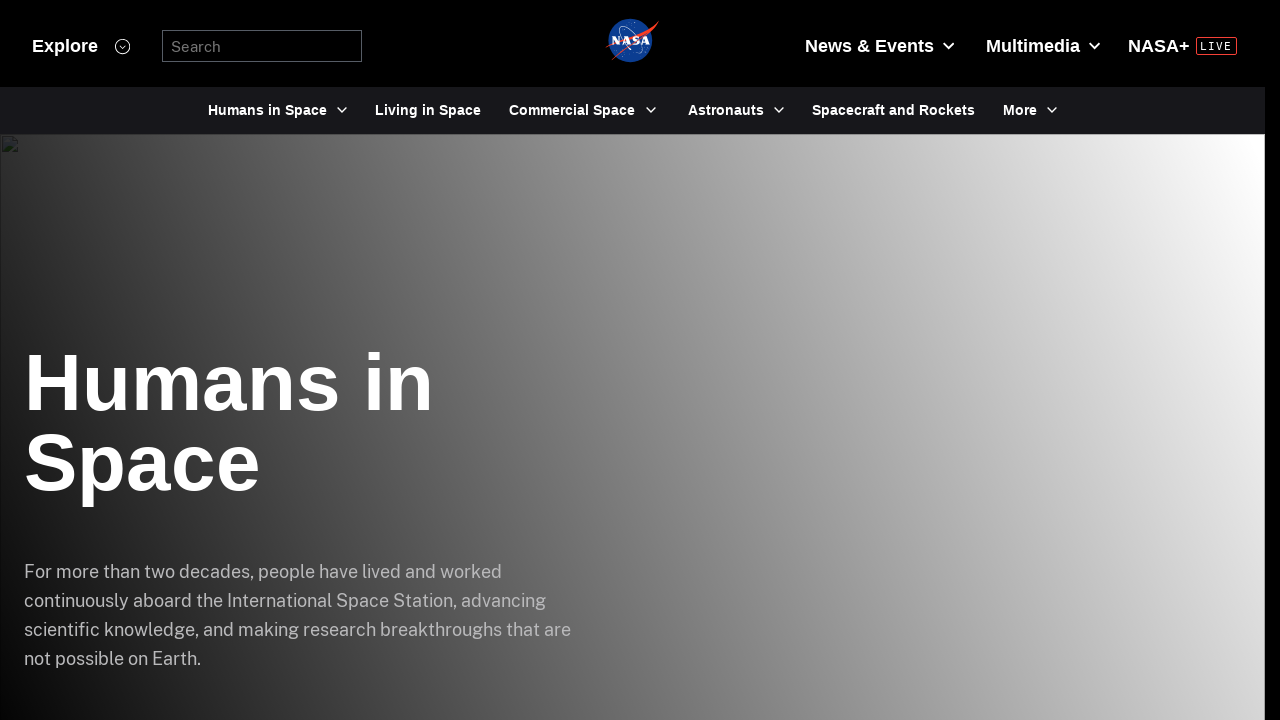

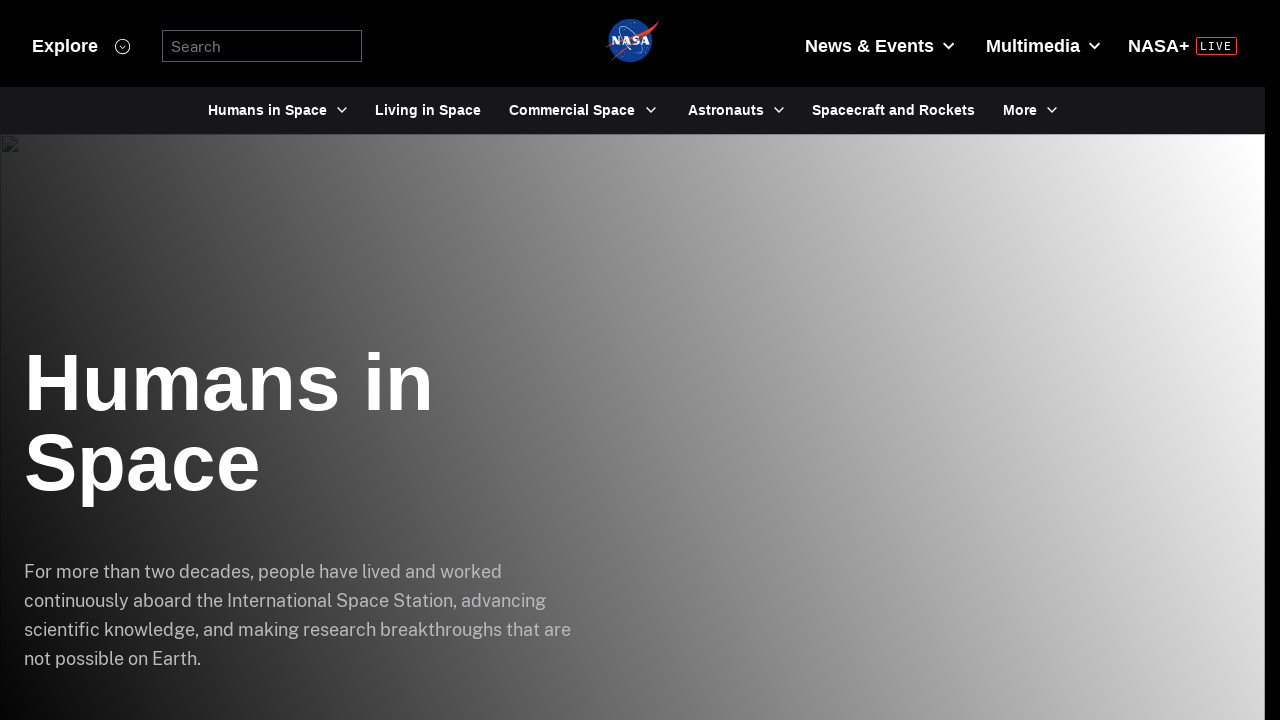